Tests right-click context menu functionality by right-clicking on a button element and verifying the context menu options appear

Starting URL: https://swisnl.github.io/jQuery-contextMenu/demo.html

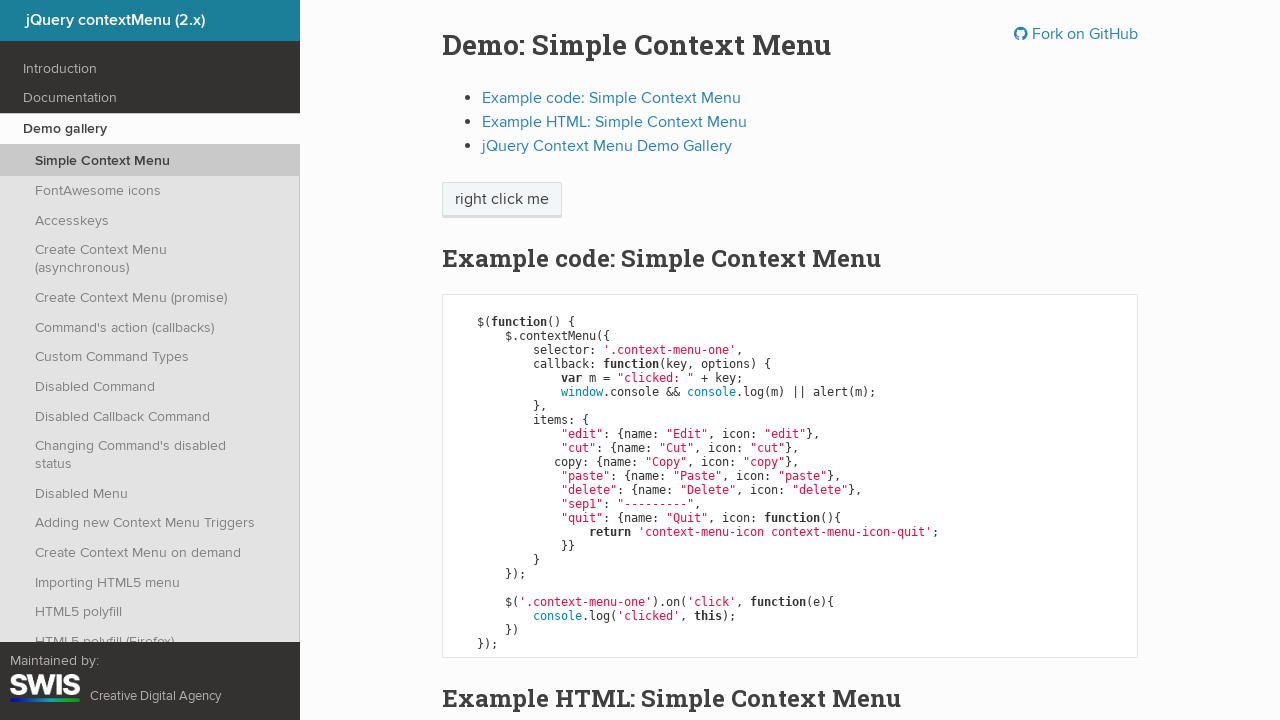

Right-click button element loaded and visible
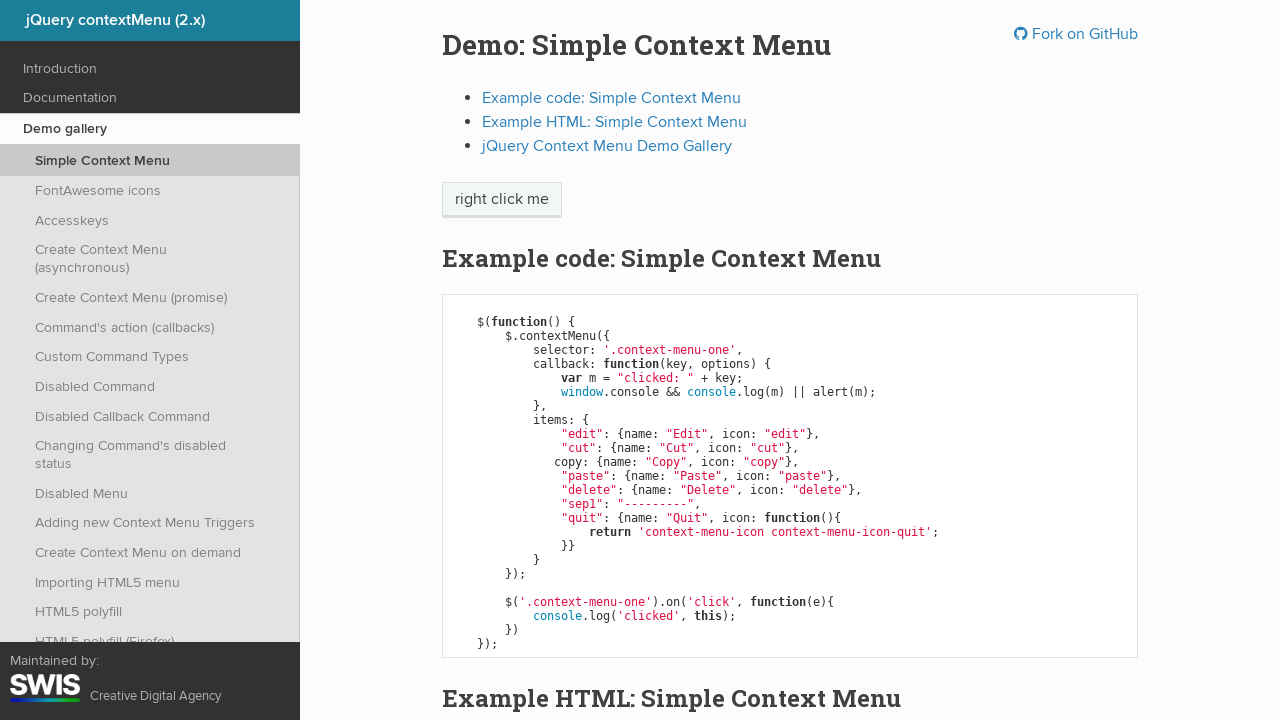

Right-clicked on the context menu button at (502, 200) on .context-menu-one
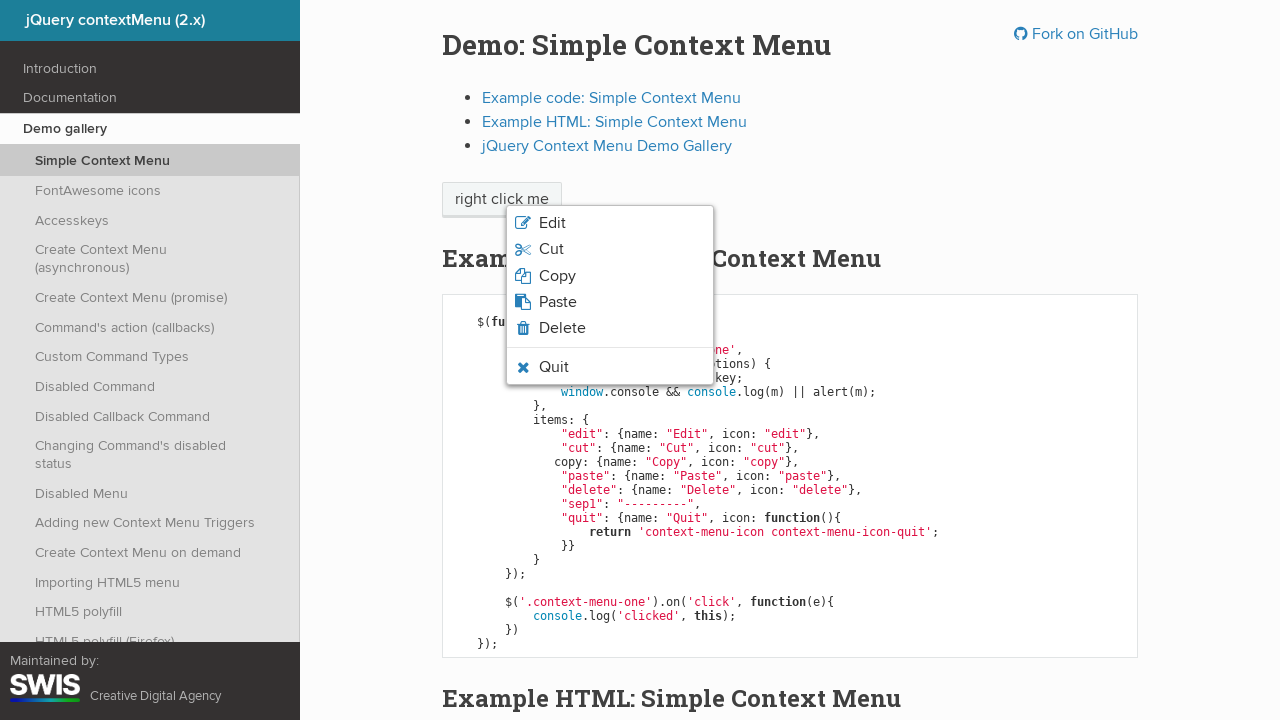

Context menu appeared with options visible
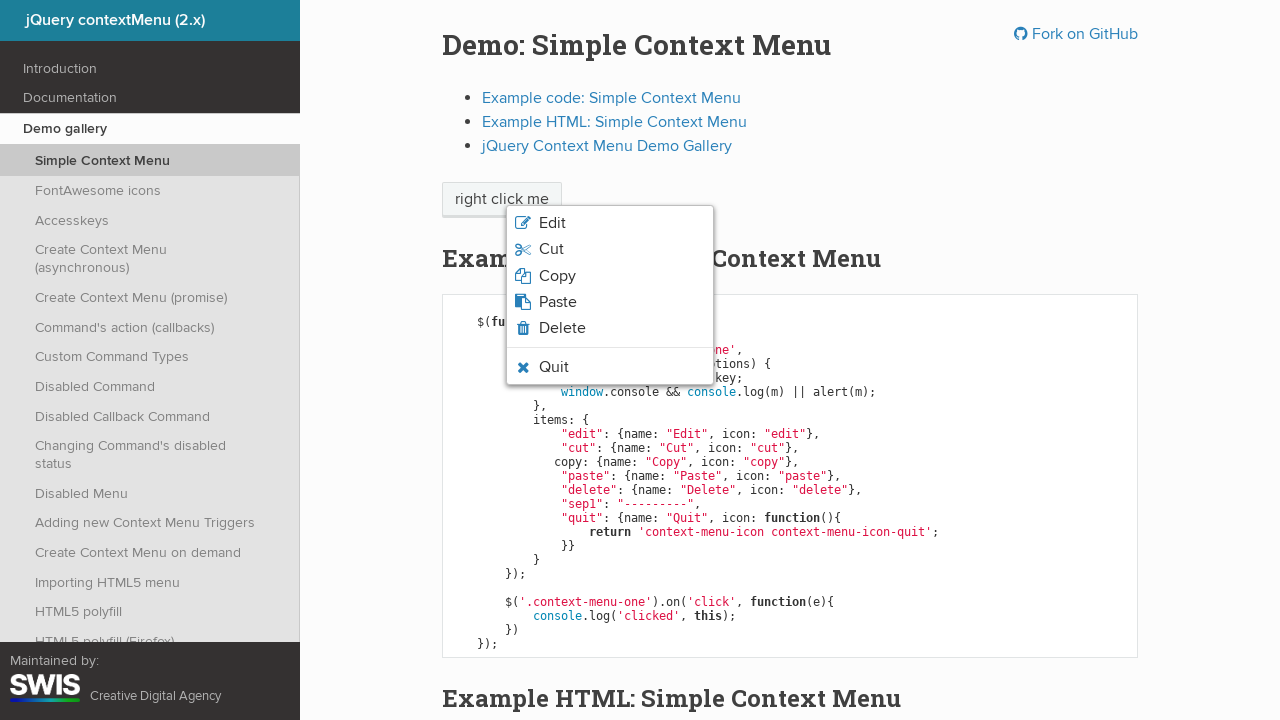

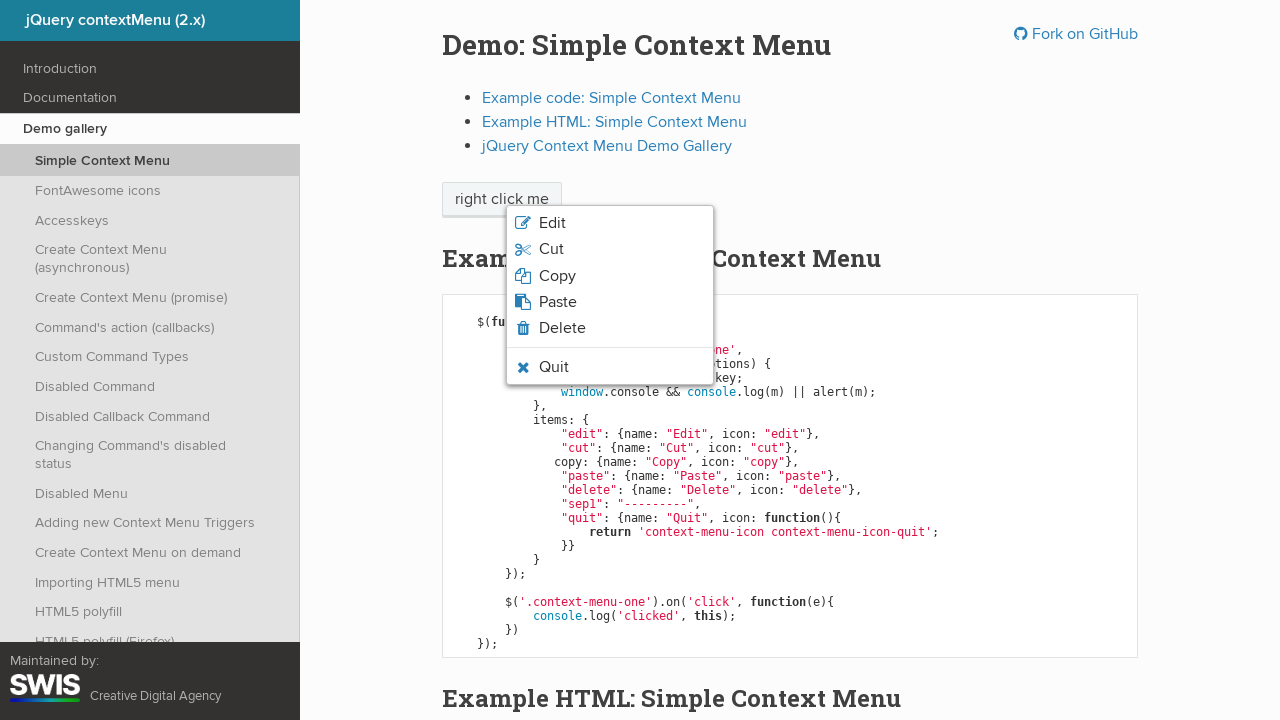